Tests various alert dialog interactions including simple alerts, confirm dialogs, and prompt dialogs with text input

Starting URL: https://www.leafground.com/alert.xhtml

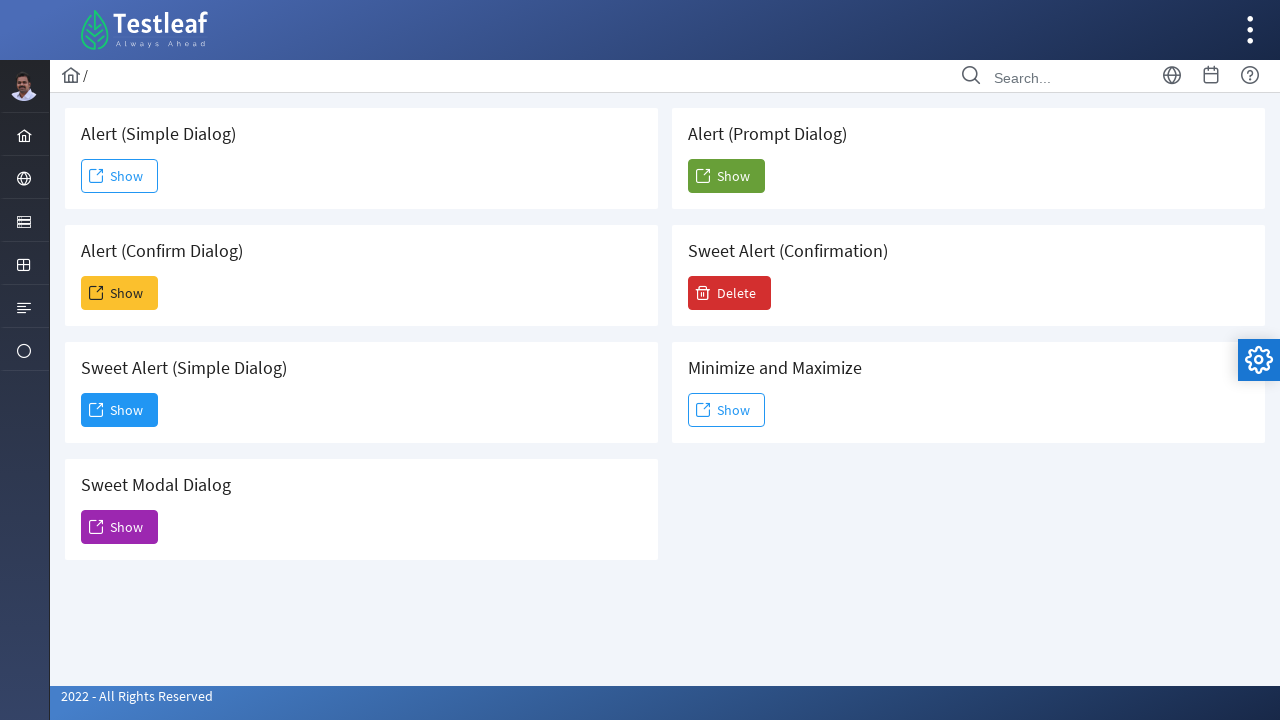

Clicked button to trigger simple alert dialog at (120, 176) on #j_idt88\:j_idt91
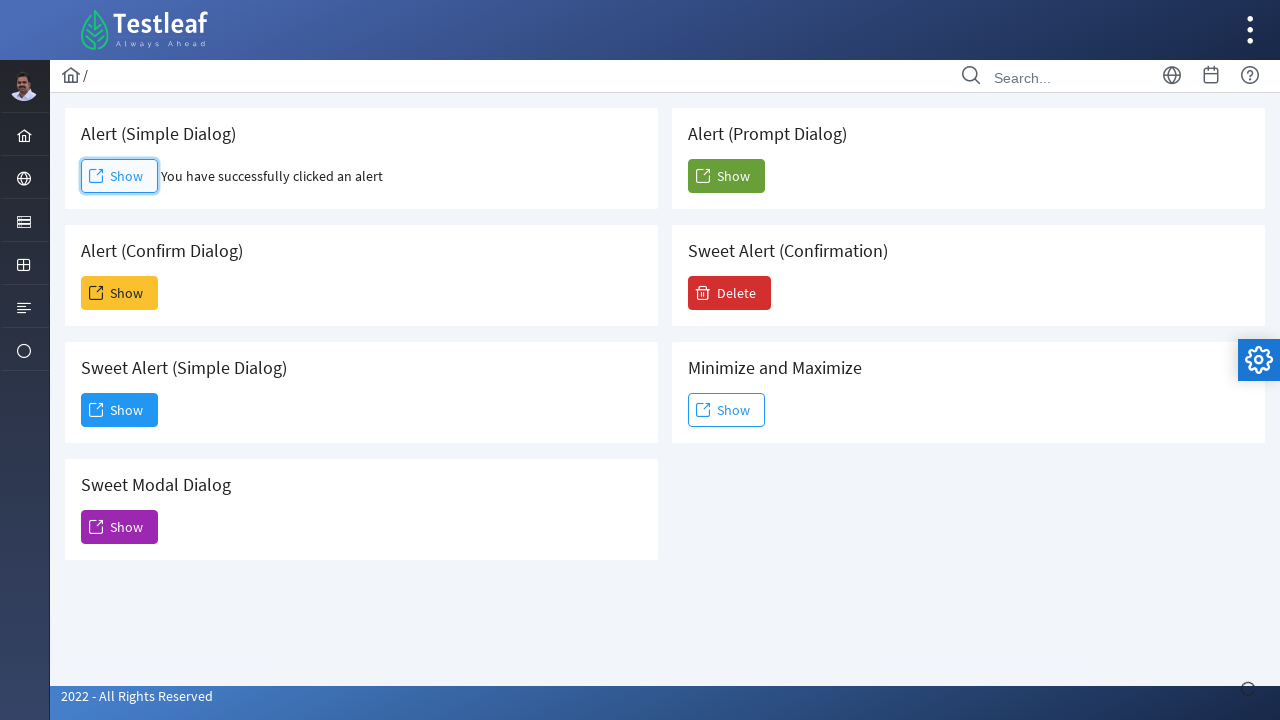

Set up dialog handler to accept simple alert
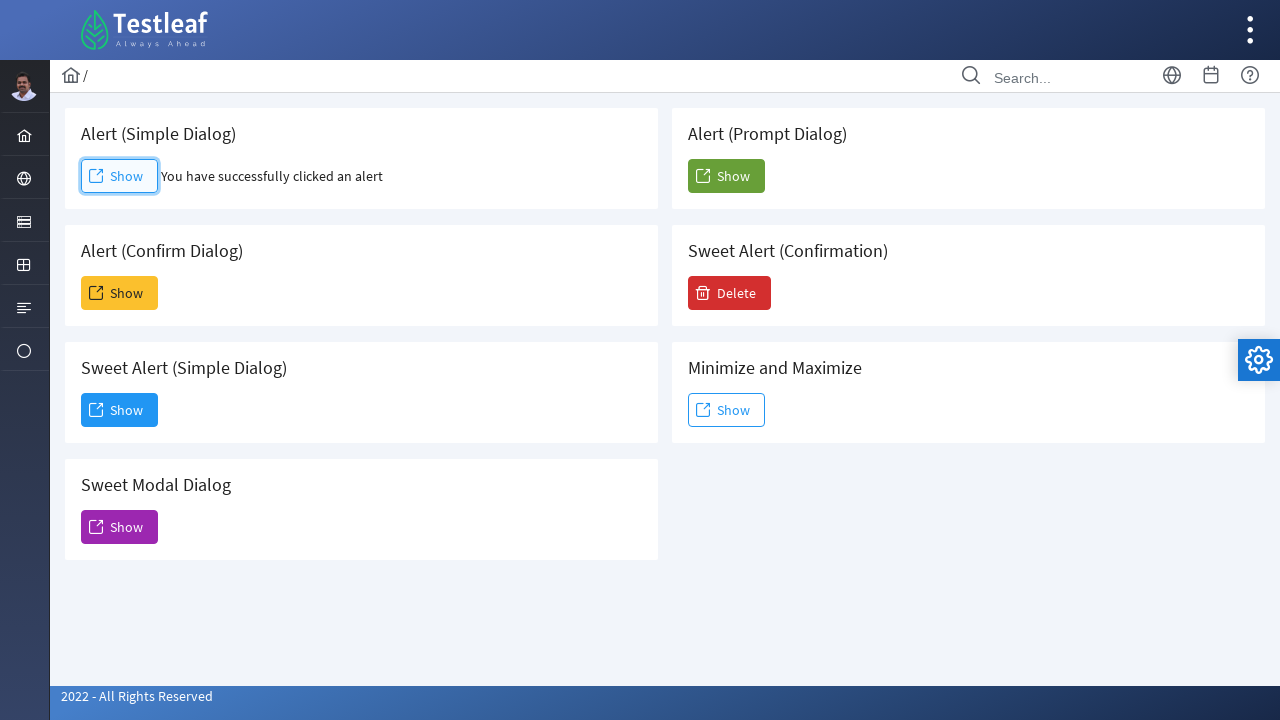

Waited 1 second for alert to be processed
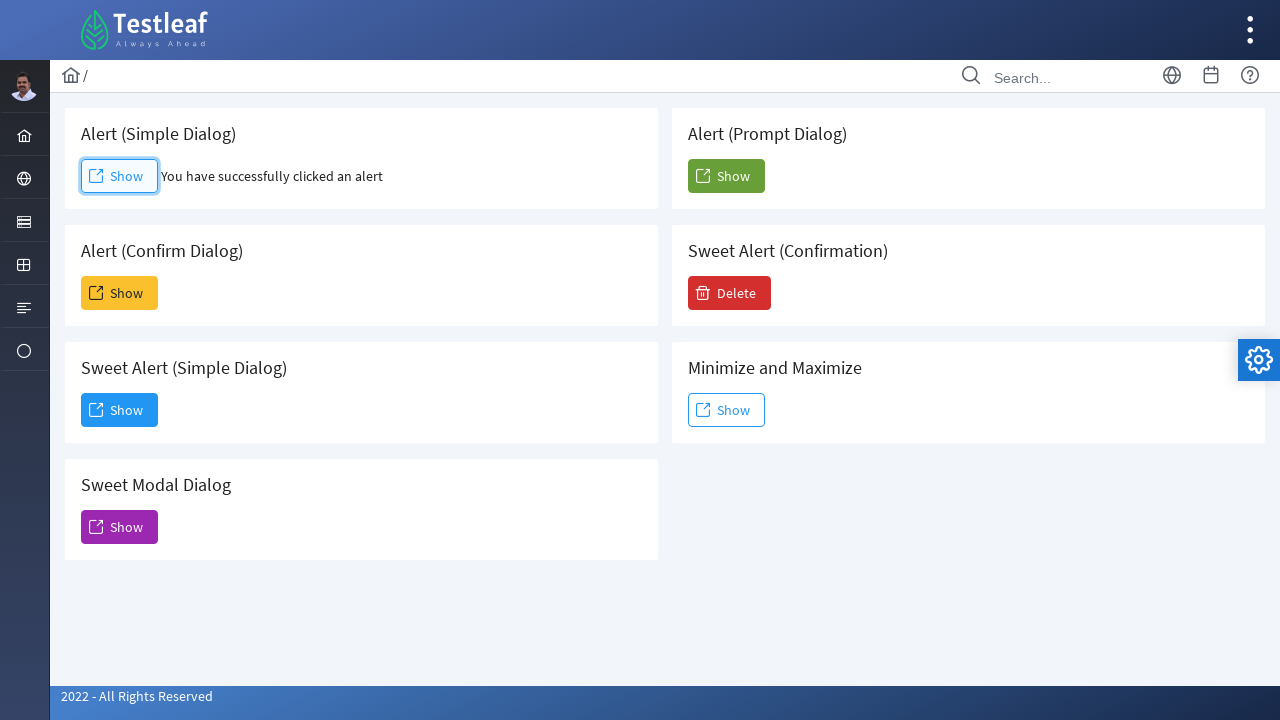

Clicked button to trigger confirm dialog at (120, 293) on #j_idt88\:j_idt93
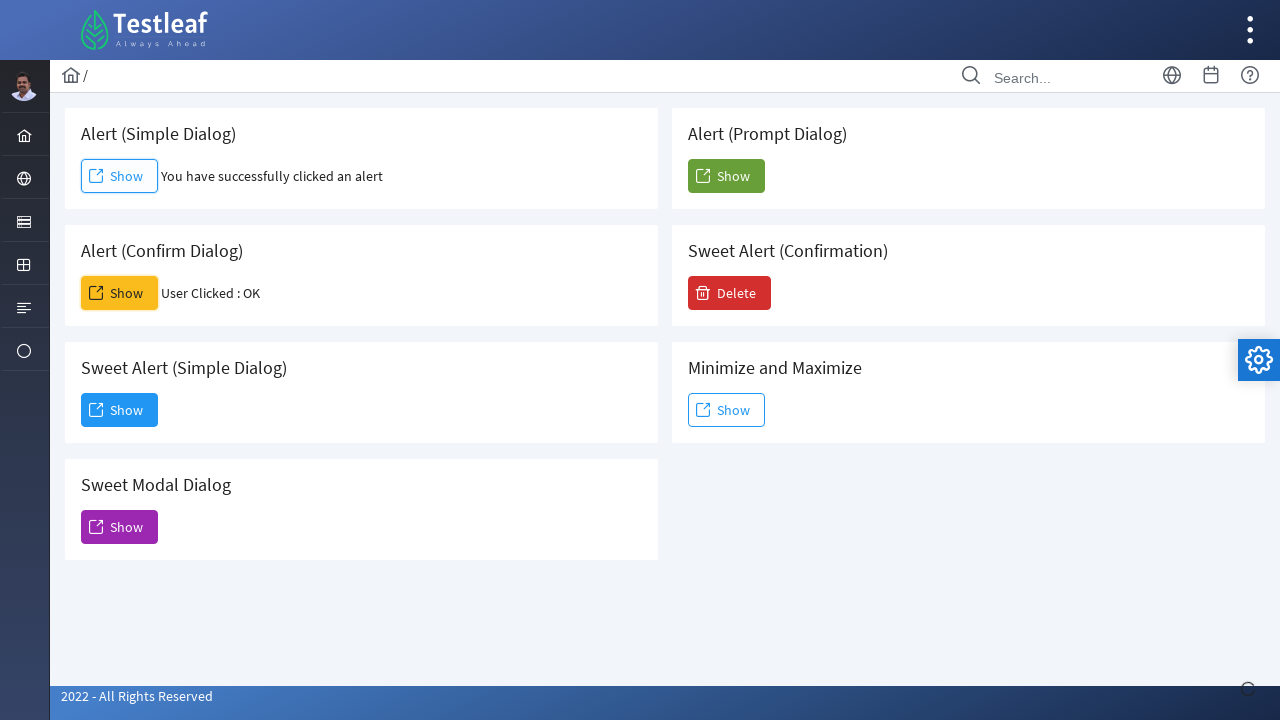

Set up dialog handler to dismiss confirm dialog
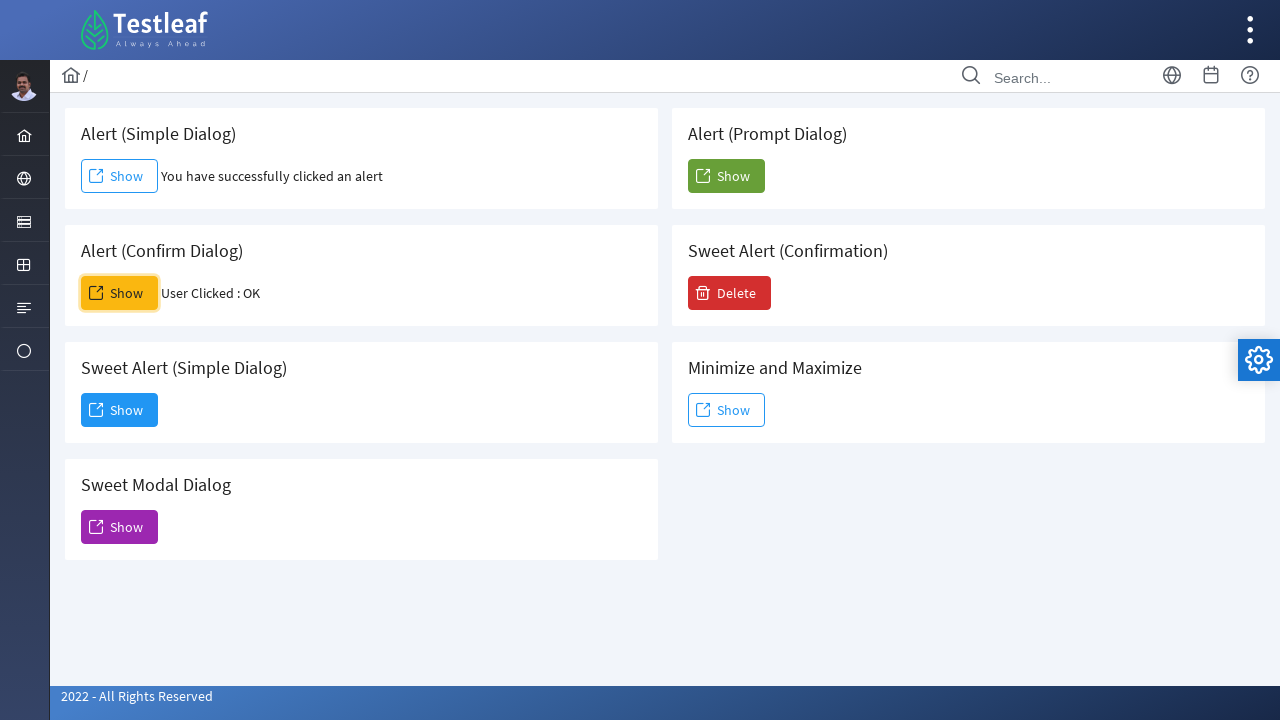

Waited 1 second for confirm dialog to be processed
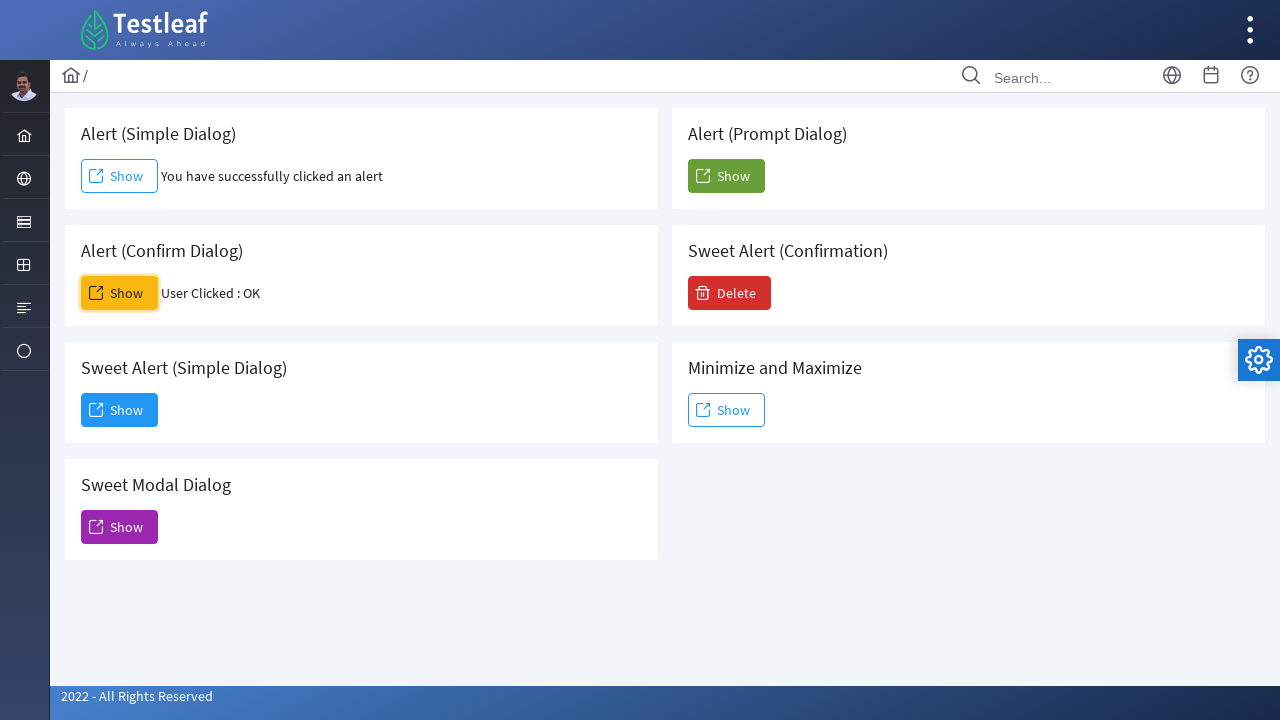

Set up dialog handler to accept prompt dialog with text input
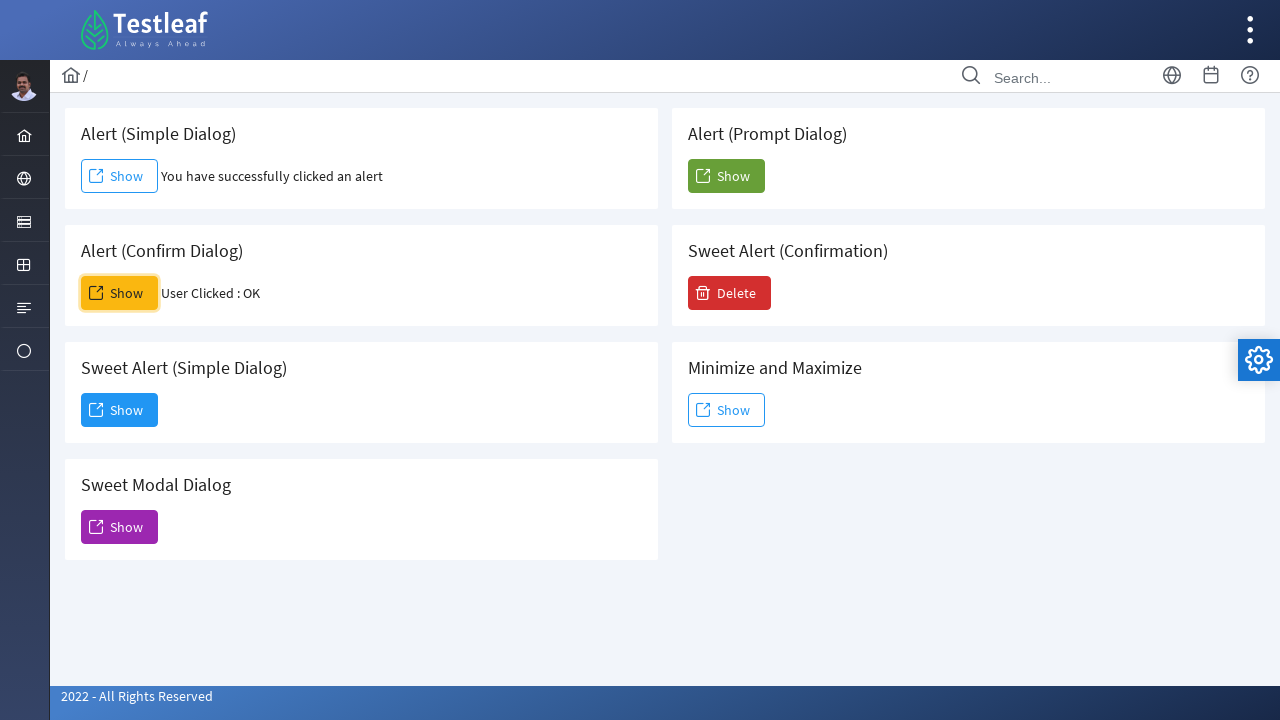

Clicked button to trigger prompt dialog at (726, 176) on #j_idt88\:j_idt104
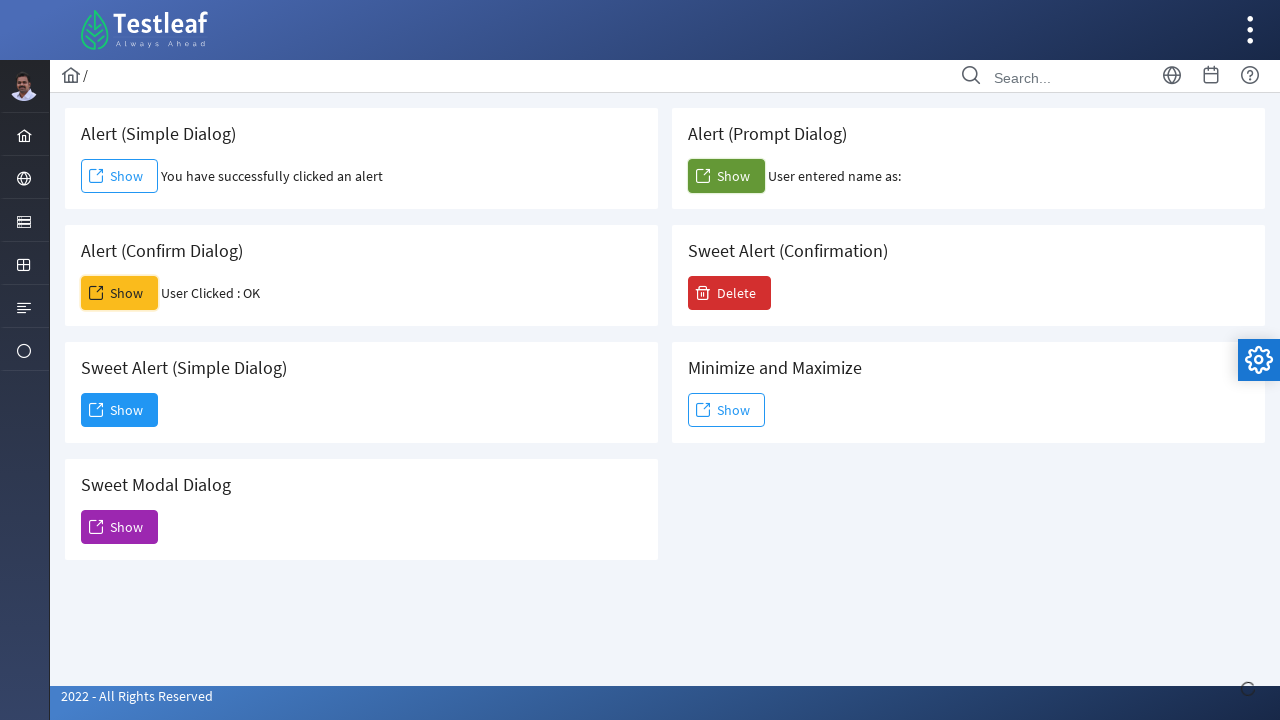

Waited 1 second for prompt dialog to be processed
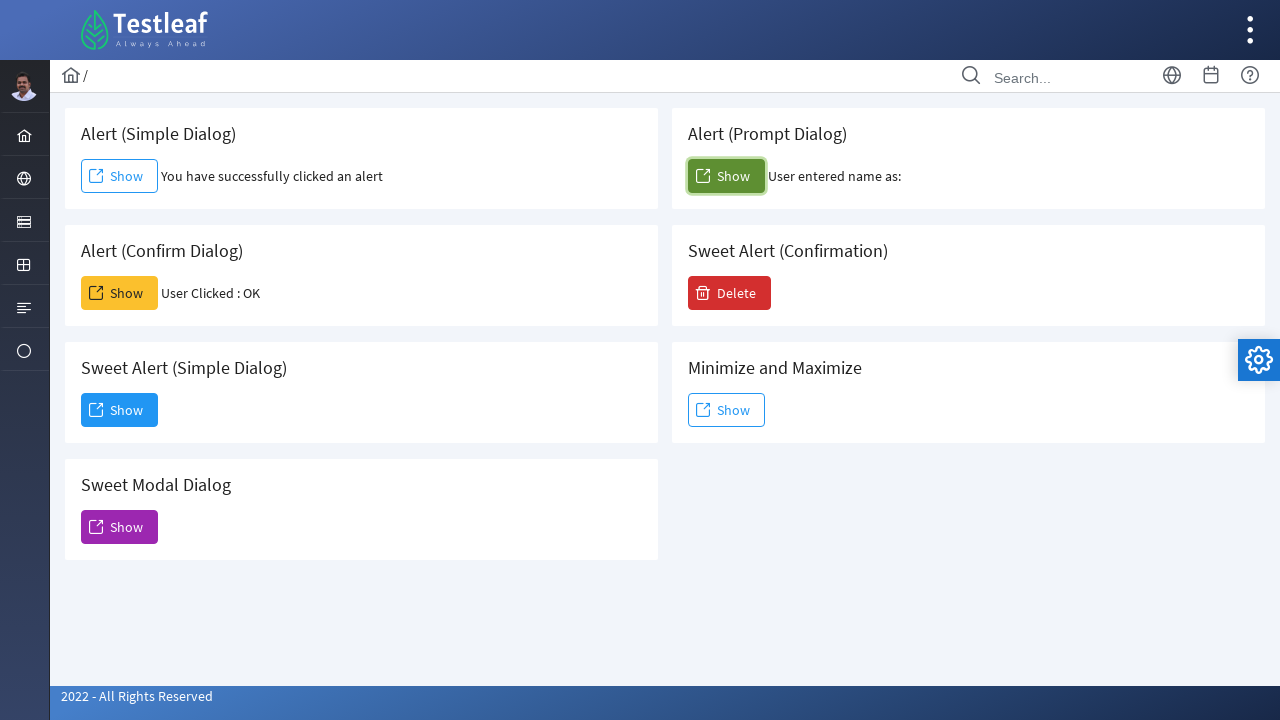

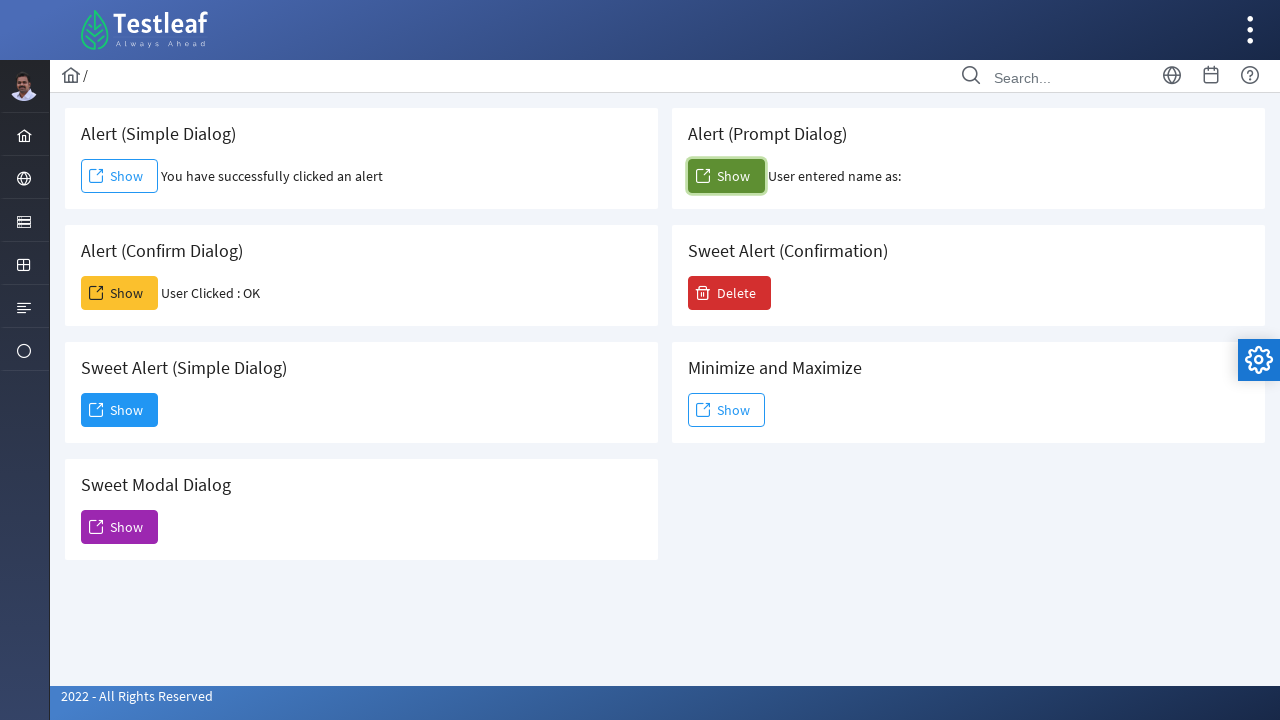